Tests creating a person record and then removing it, handling the confirmation dialog

Starting URL: https://vanilton18.github.io/crud-local-storage-angular/

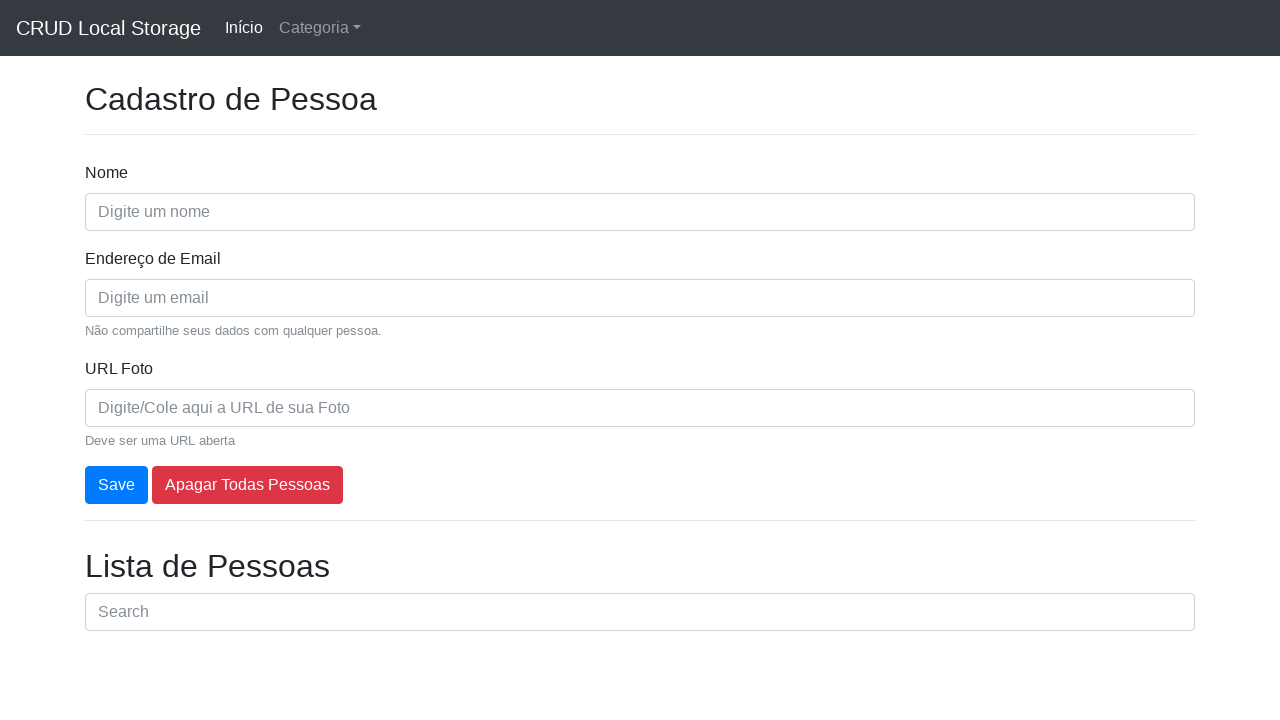

Set default timeout to 5000ms
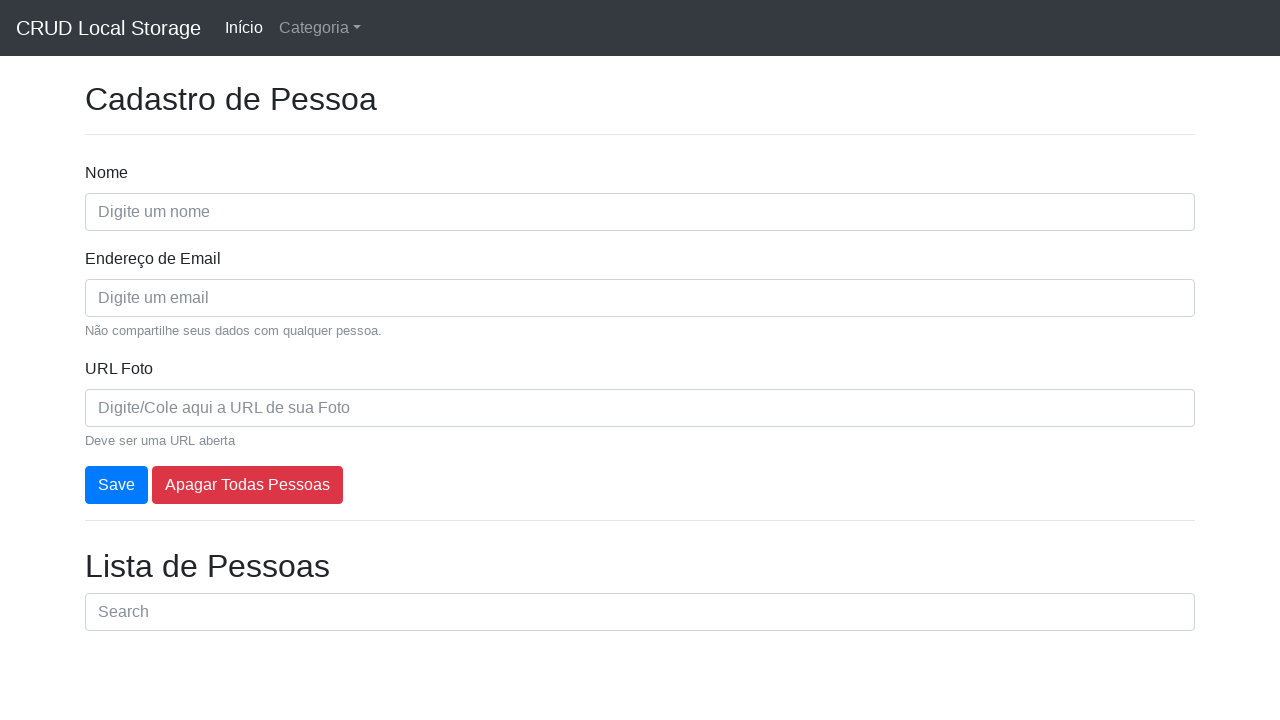

Filled name field with 'Vanilton de Souza Freire Pinheiro' on id=nome
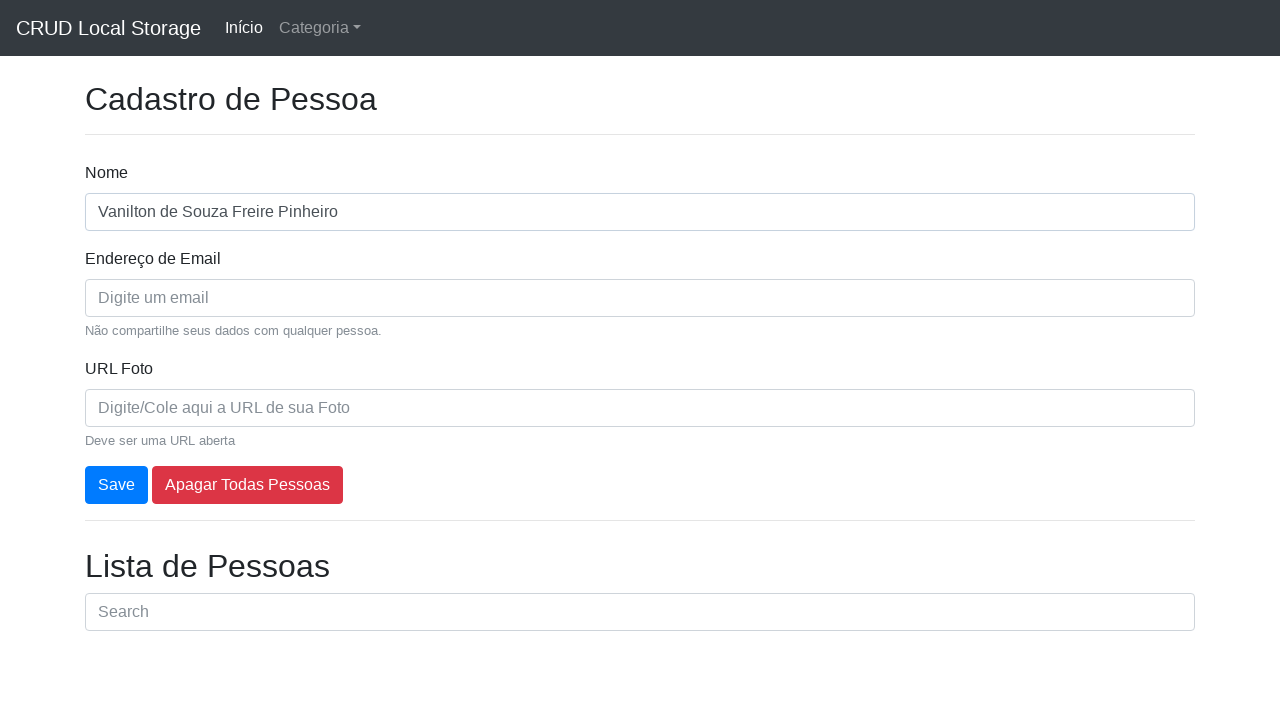

Filled email field with 'vanilton18@gmail.com' on [placeholder="Digite um email"]
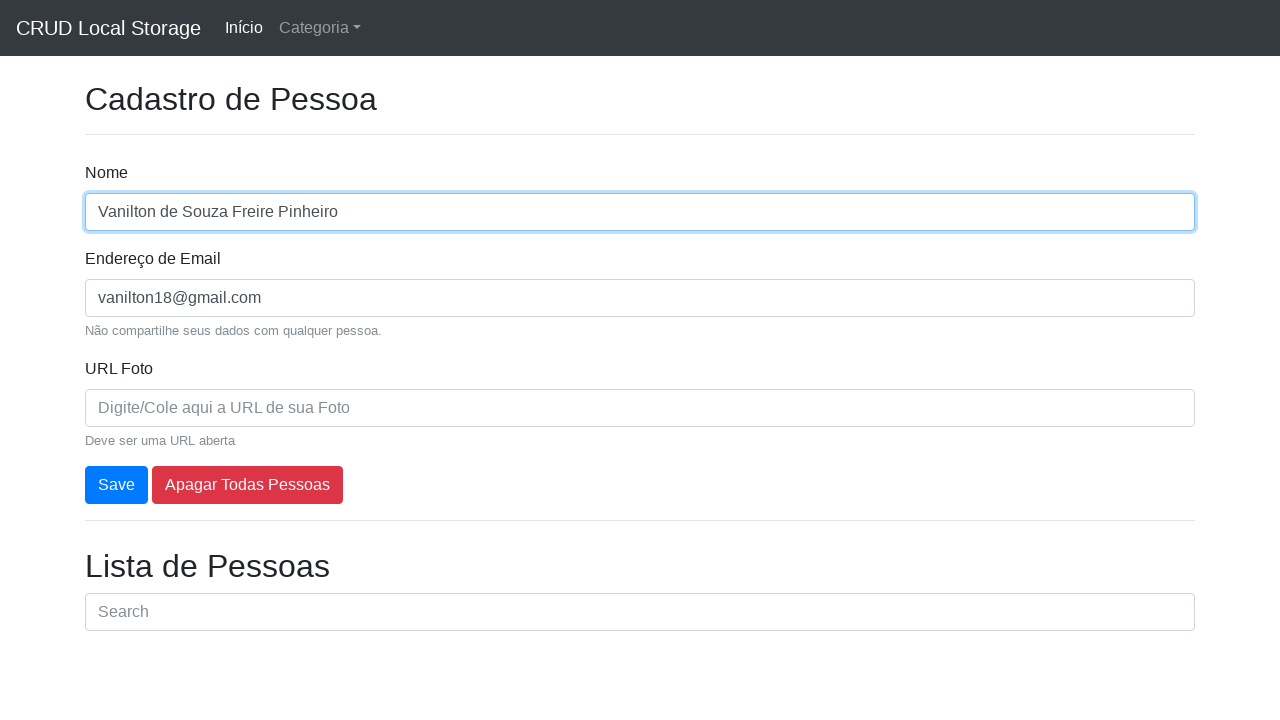

Filled photo URL field with image link on [name=photo]
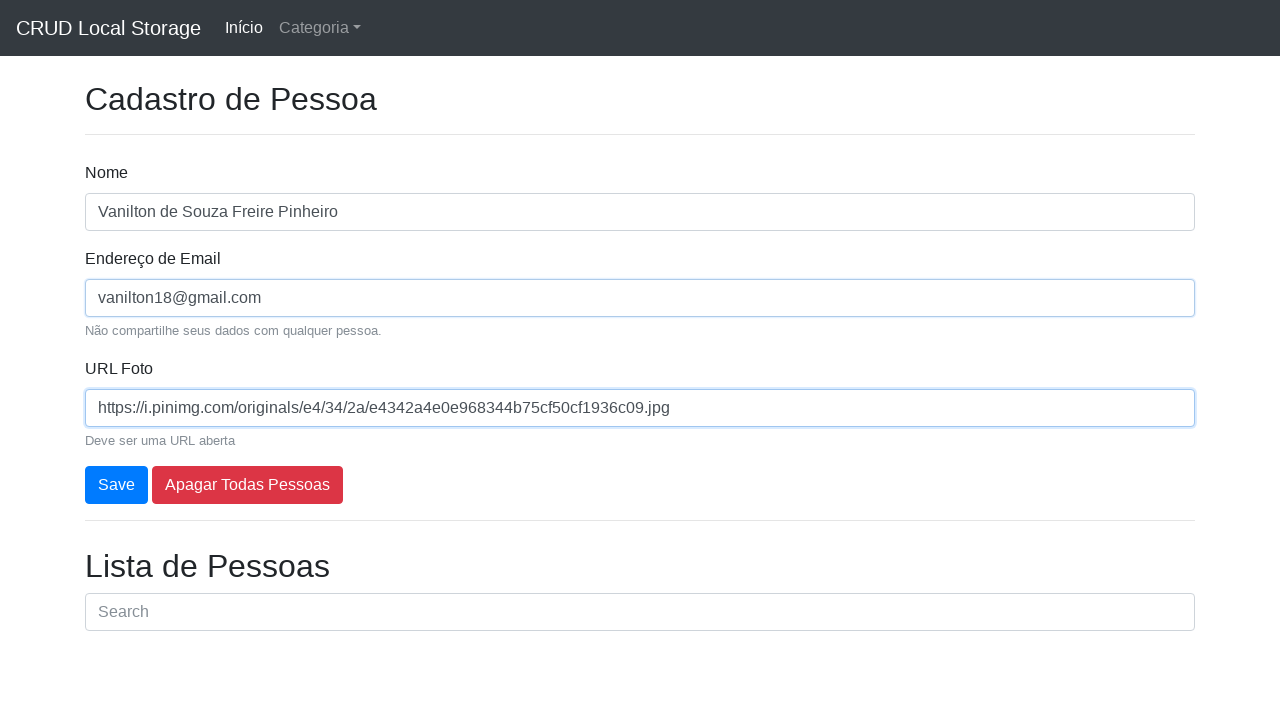

Clicked Save button to create person record at (116, 485) on text=Save
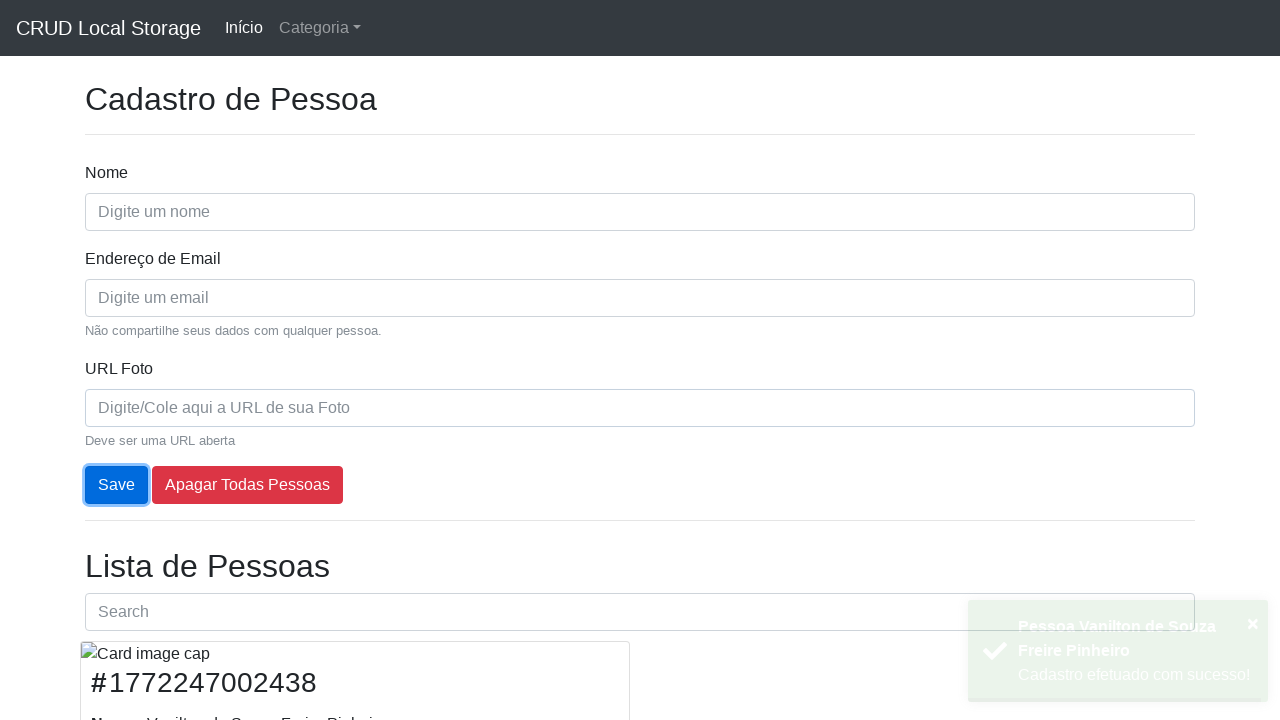

Scrolled to Remove button for Vanilton's record
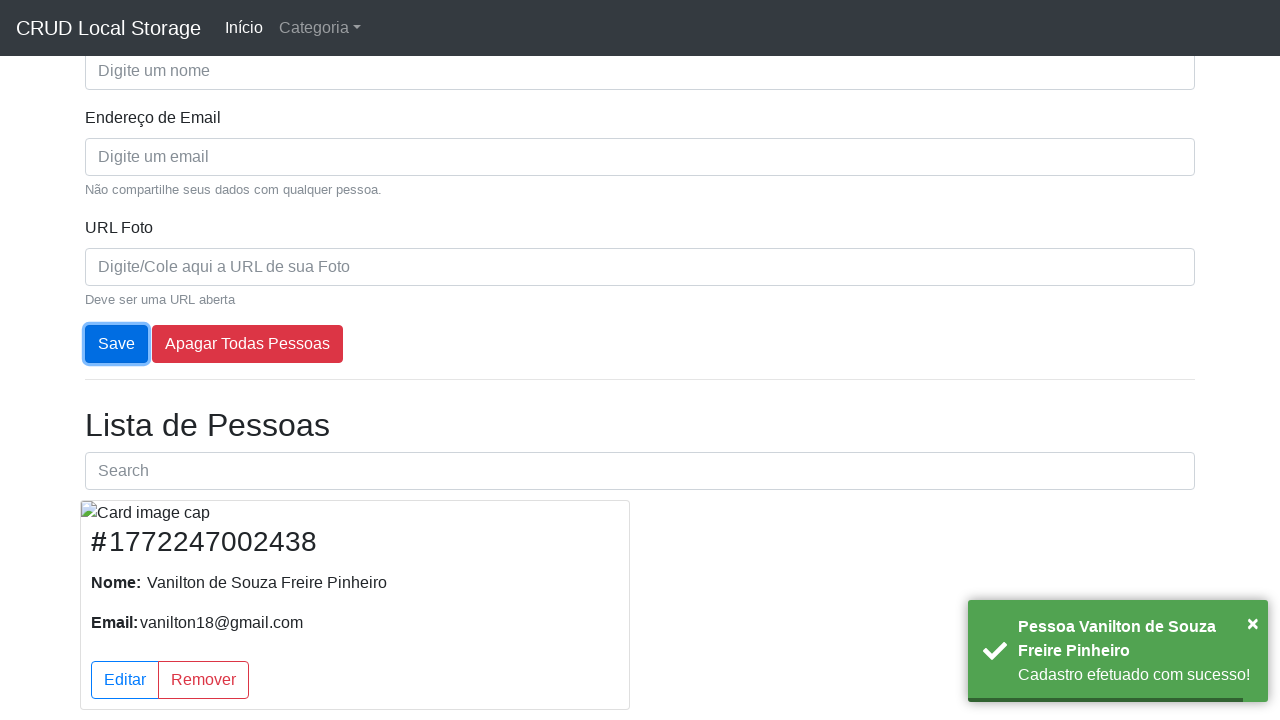

Set up dialog handler to accept confirmation dialogs
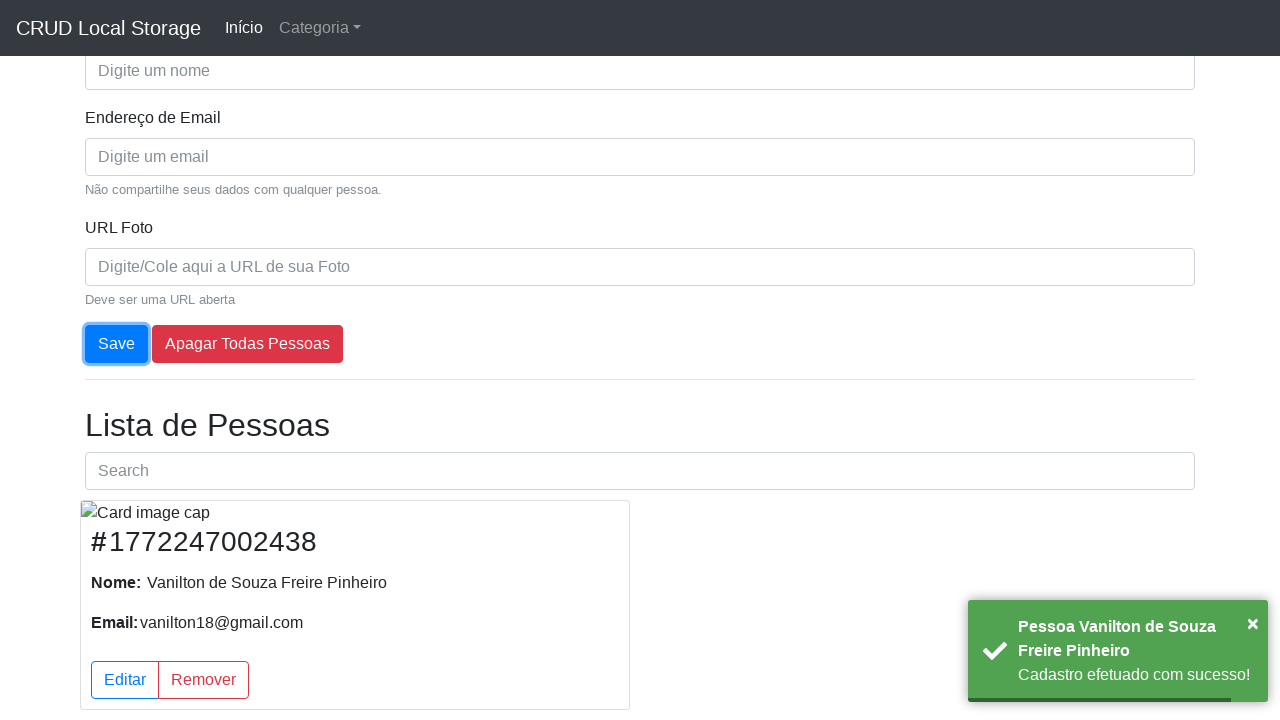

Clicked Remove button to delete person record at (204, 680) on css=div.card:has-text('Vanilton') >> css=button >> text=Remover
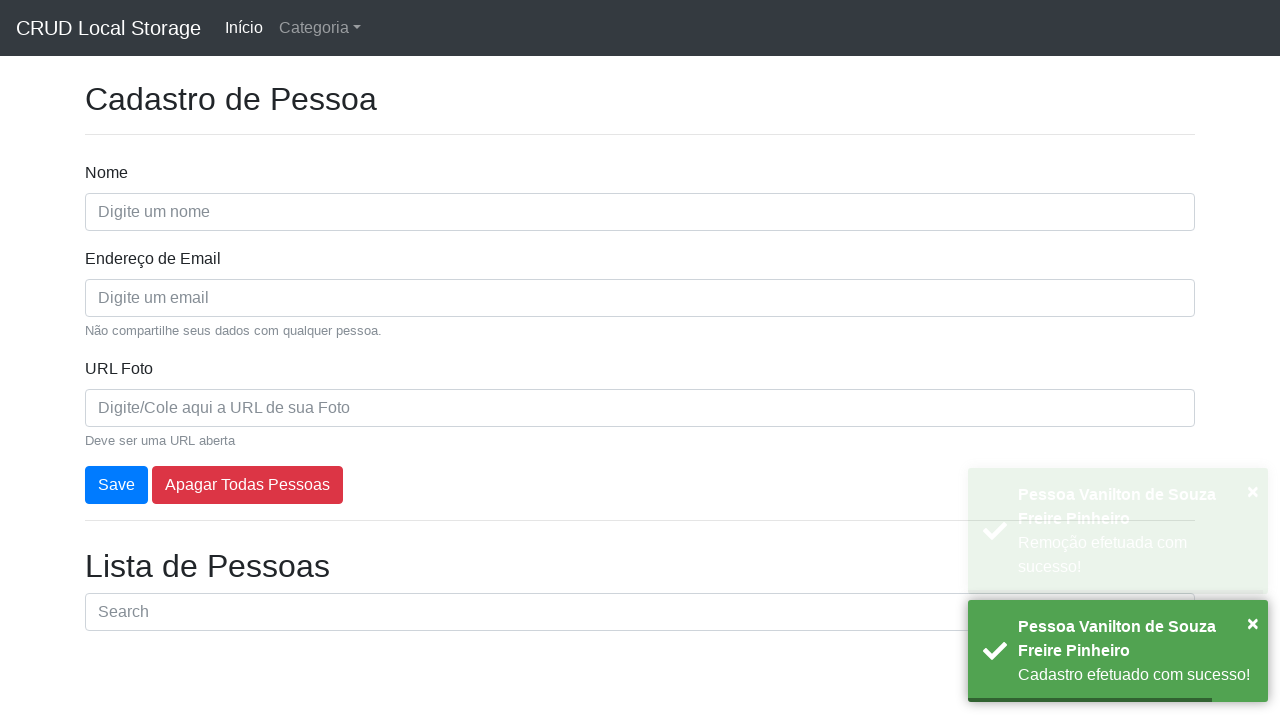

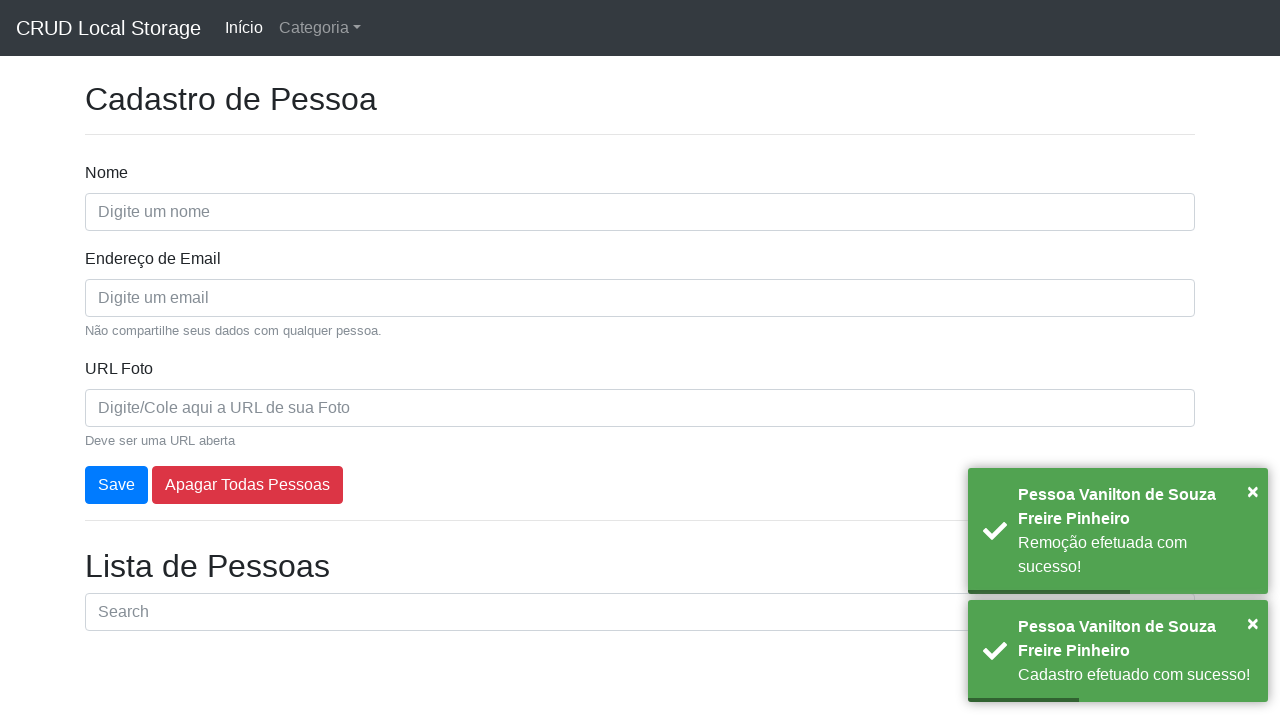